Tests radio button selection functionality by clicking on three different radio buttons using different locator strategies (id, CSS selector, and XPath)

Starting URL: https://formy-project.herokuapp.com/radiobutton

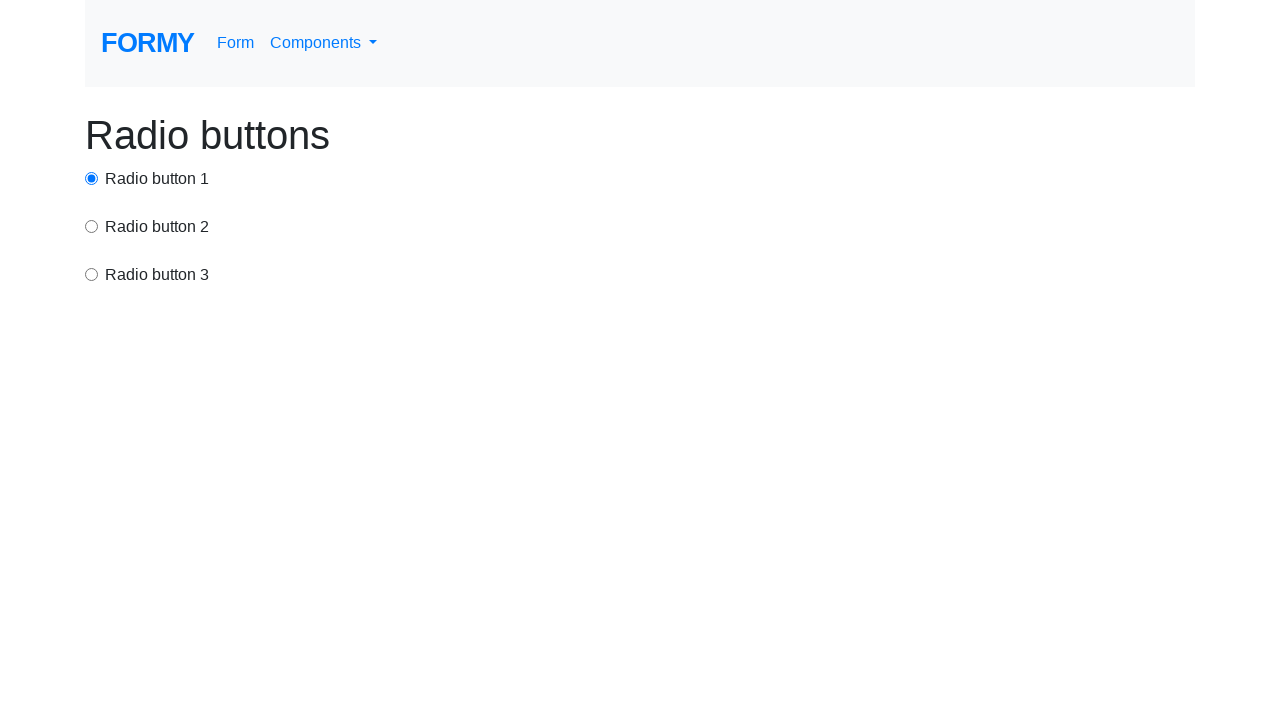

Clicked first radio button using ID selector at (92, 178) on #radio-button-1
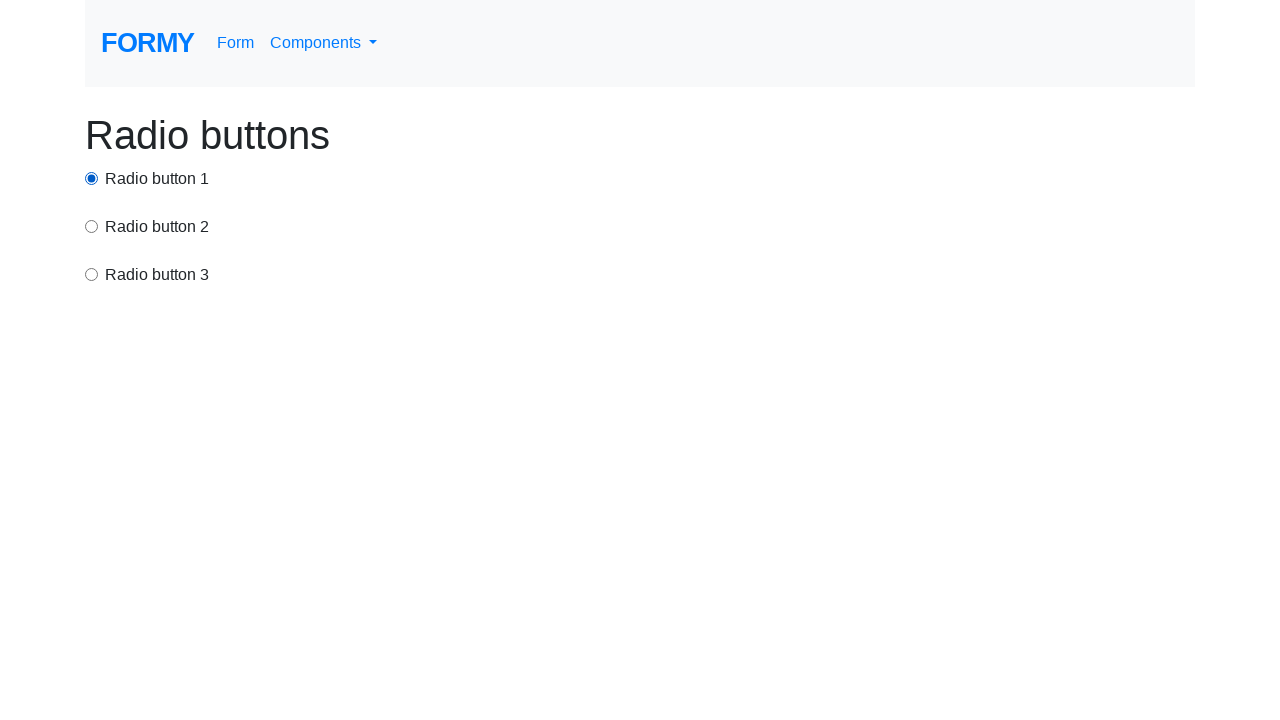

Clicked second radio button using CSS selector with value attribute at (92, 226) on input[value='option2']
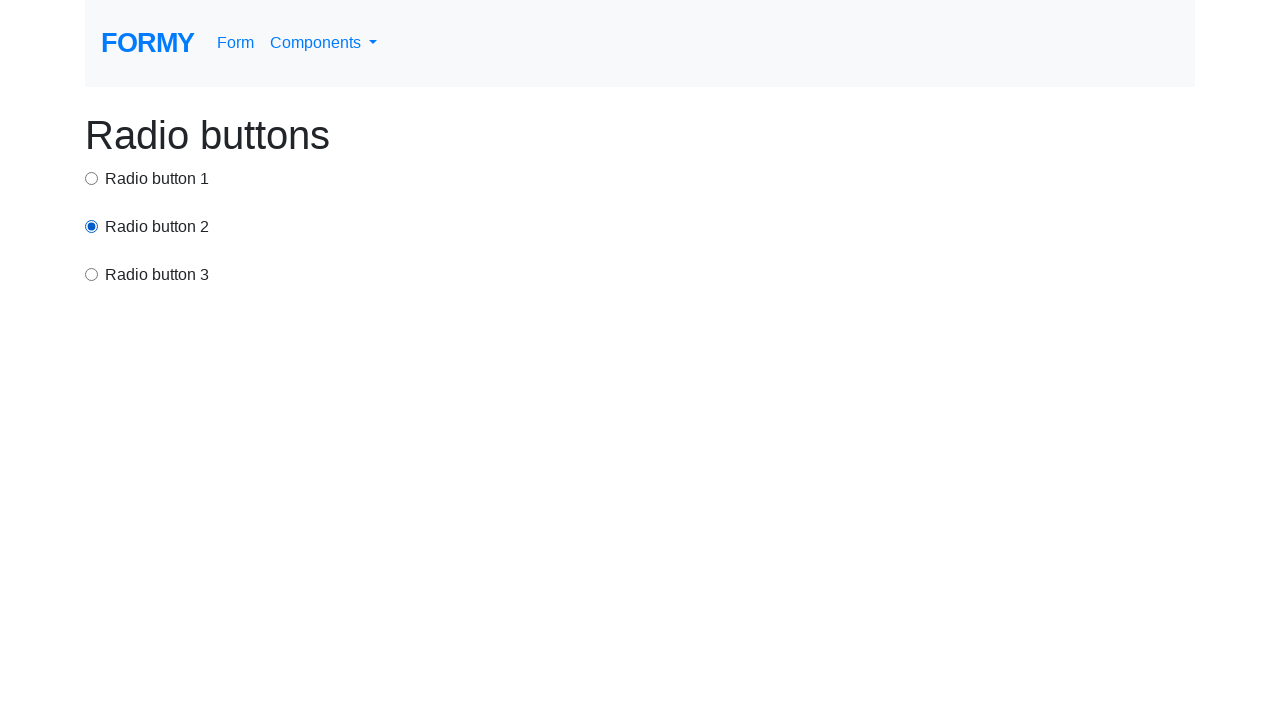

Clicked third radio button using CSS selector with value attribute at (92, 274) on input[value='option3']
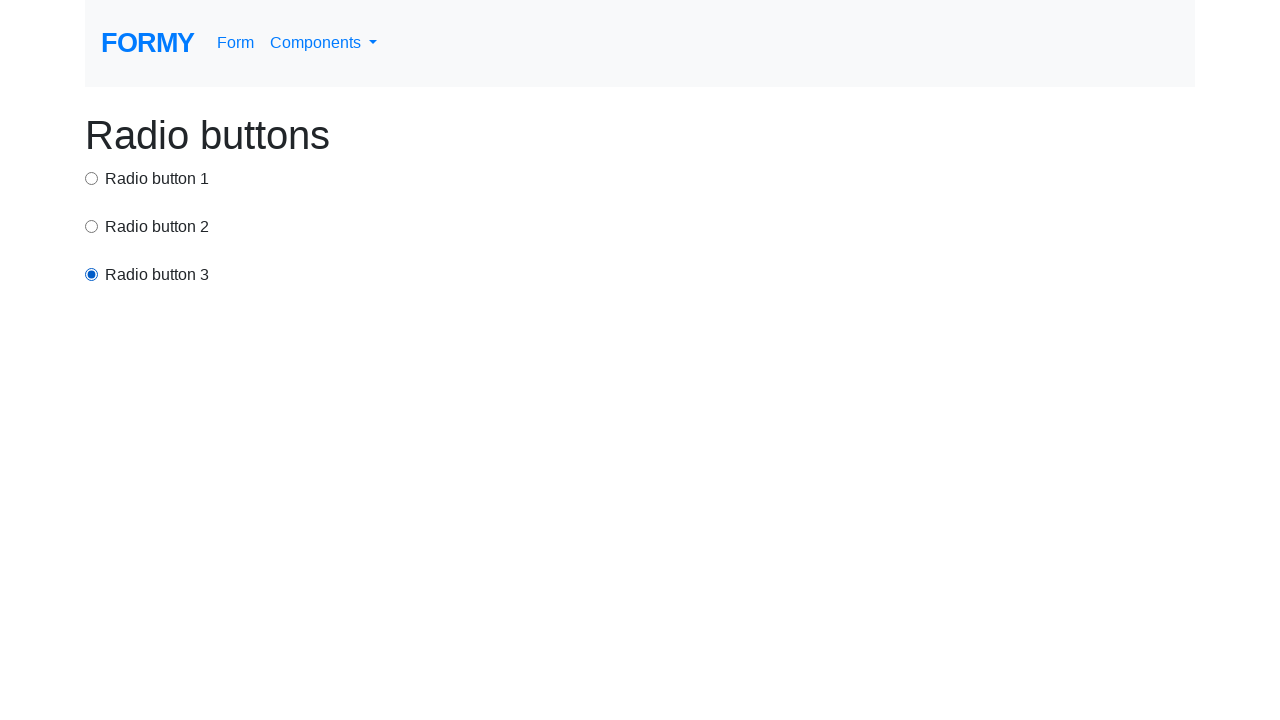

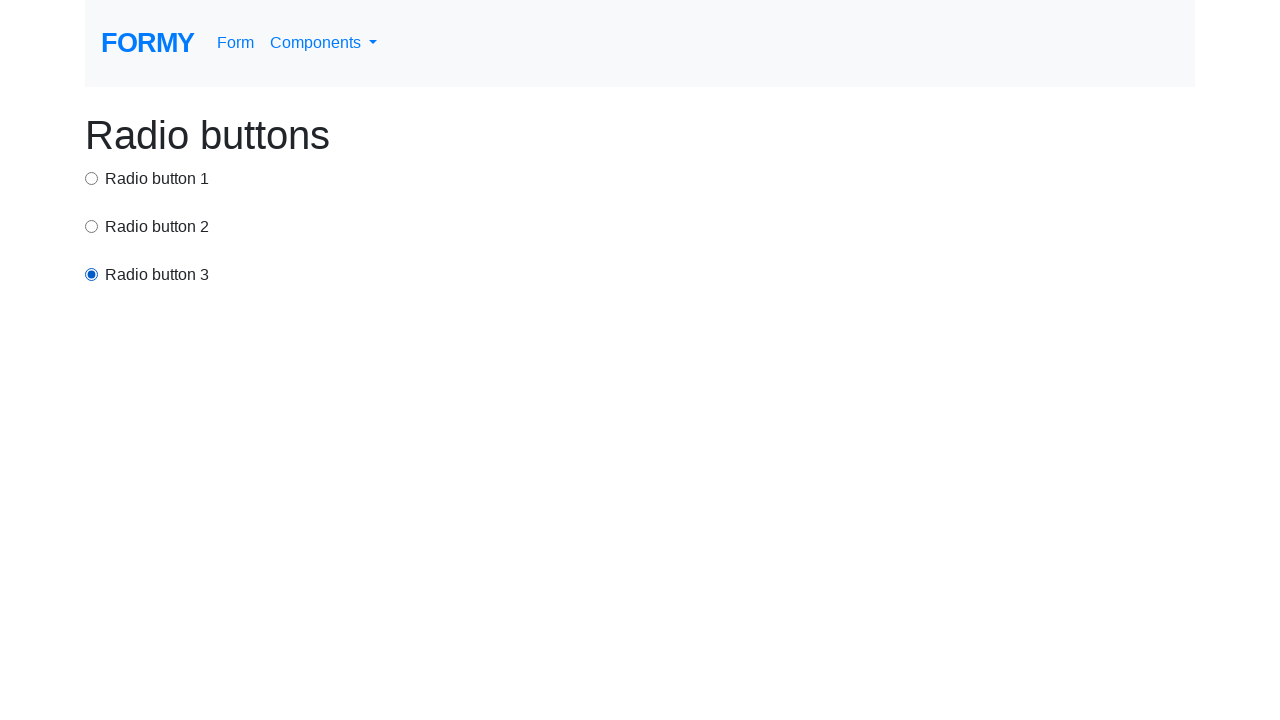